Tests JavaScript prompt alert interaction by clicking a button to trigger a prompt, entering text into it, accepting the prompt, and verifying the result message

Starting URL: https://the-internet.herokuapp.com/javascript_alerts

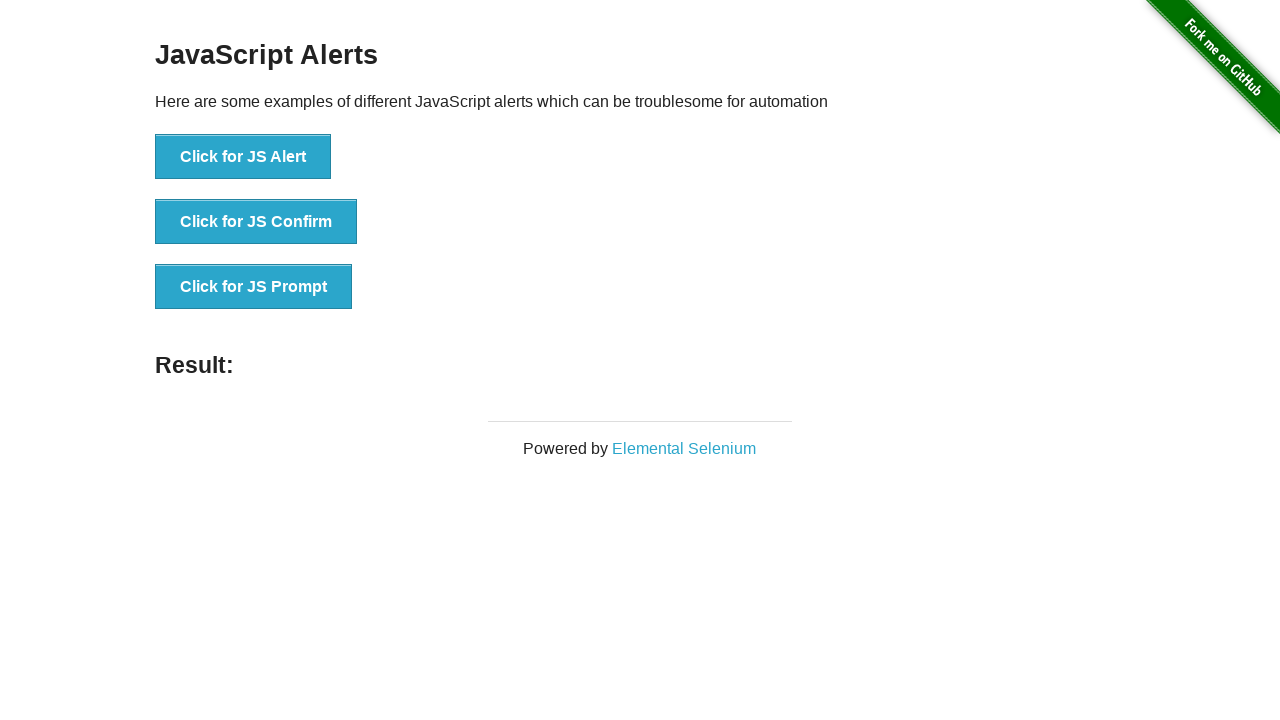

Clicked button to trigger JS Prompt at (254, 287) on xpath=//button[text()='Click for JS Prompt']
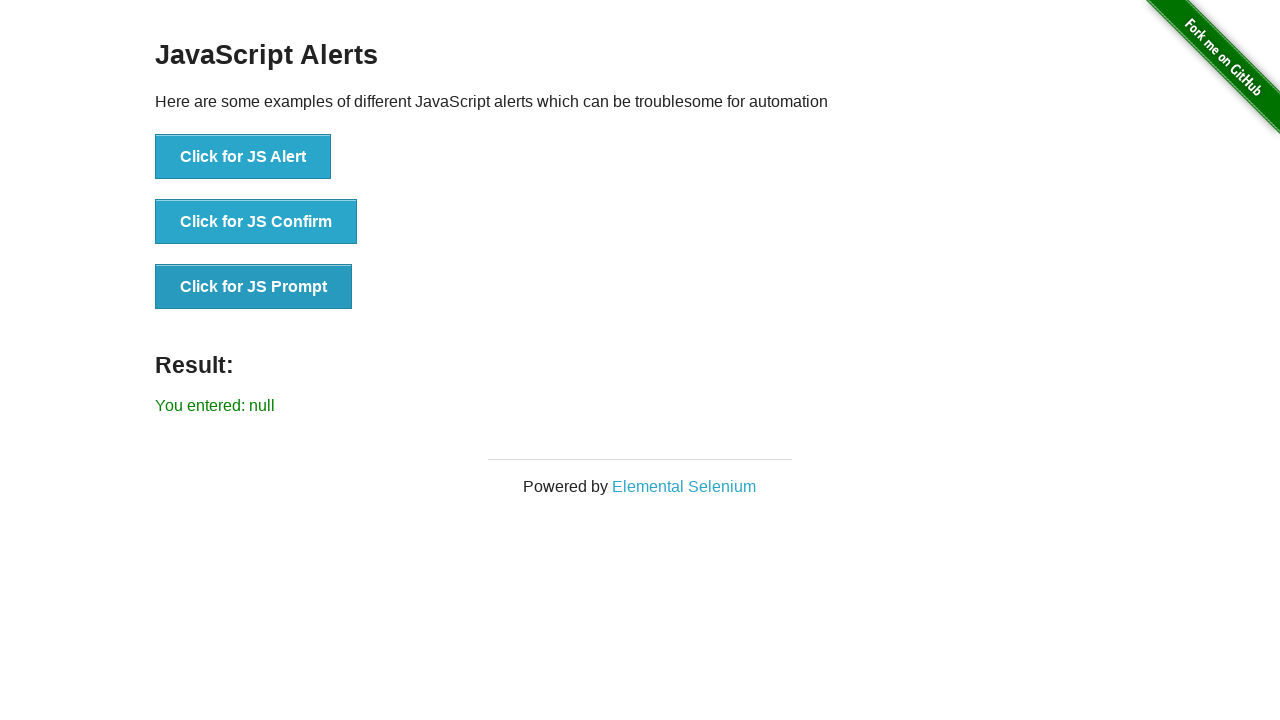

Set up dialog handler to accept prompt with text 'I am a Robot'
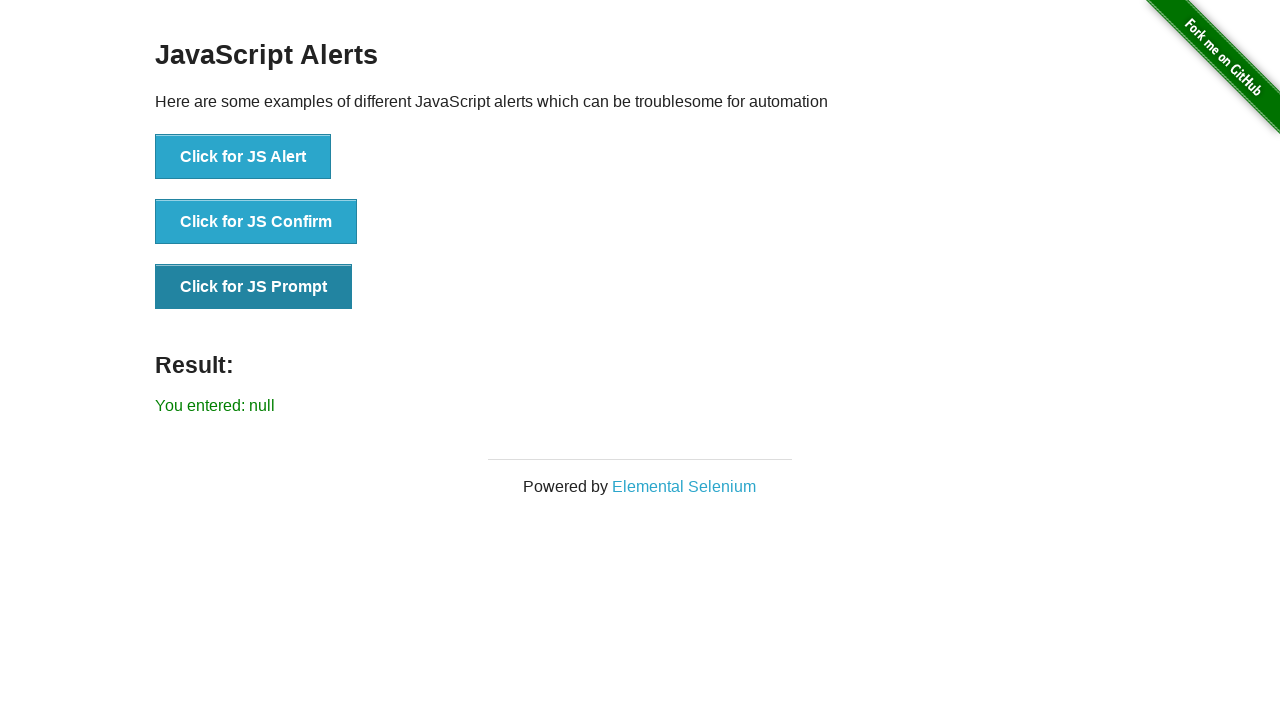

Clicked button again to trigger JS Prompt dialog at (254, 287) on xpath=//button[text()='Click for JS Prompt']
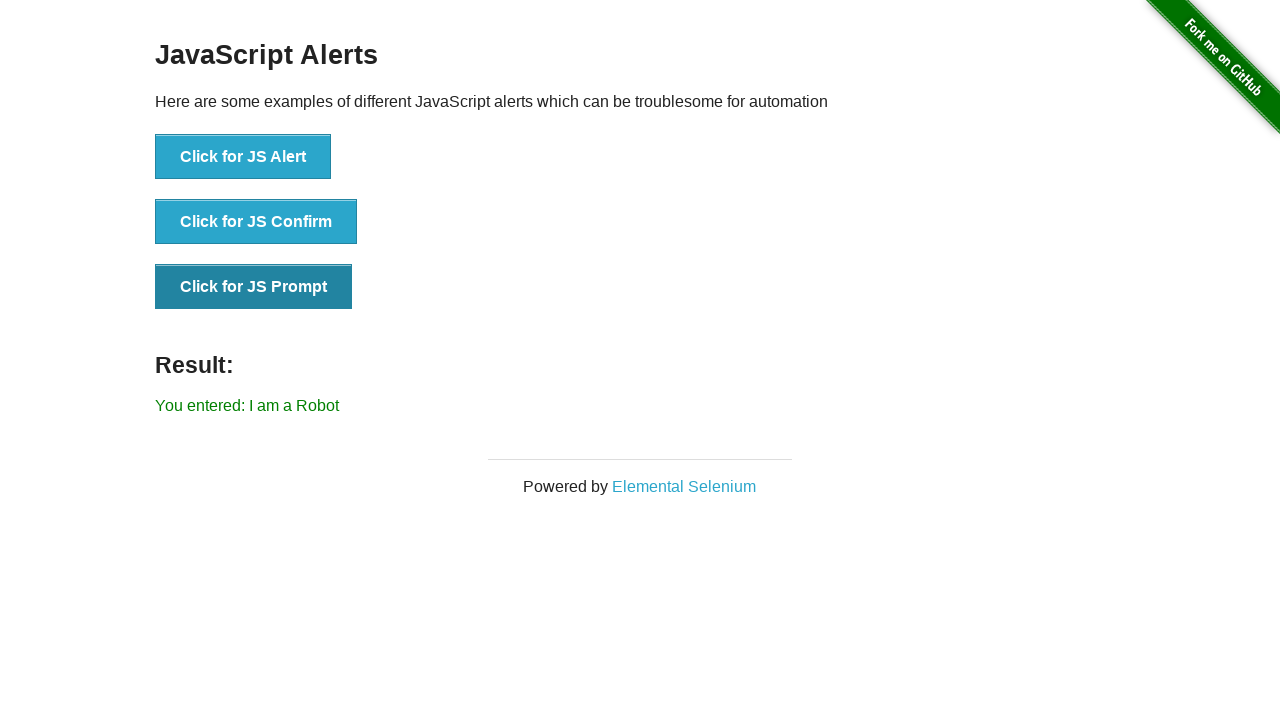

Result message element loaded
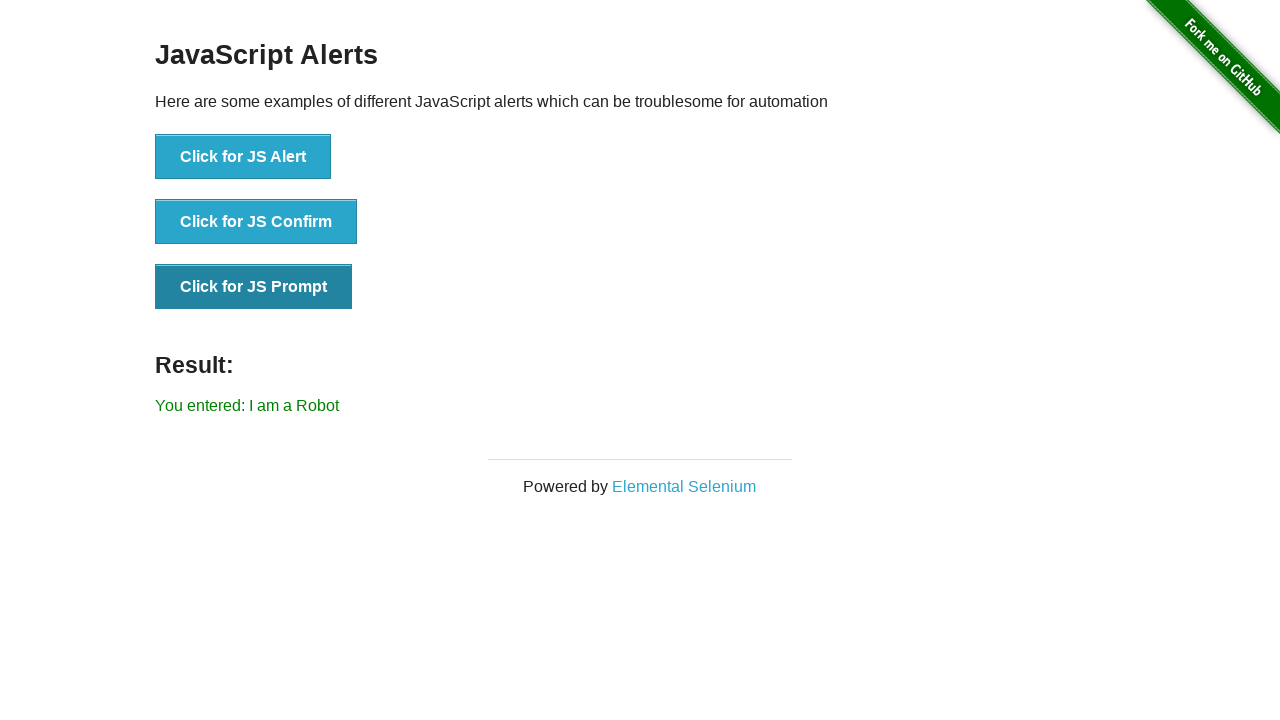

Retrieved result text: You entered: I am a Robot
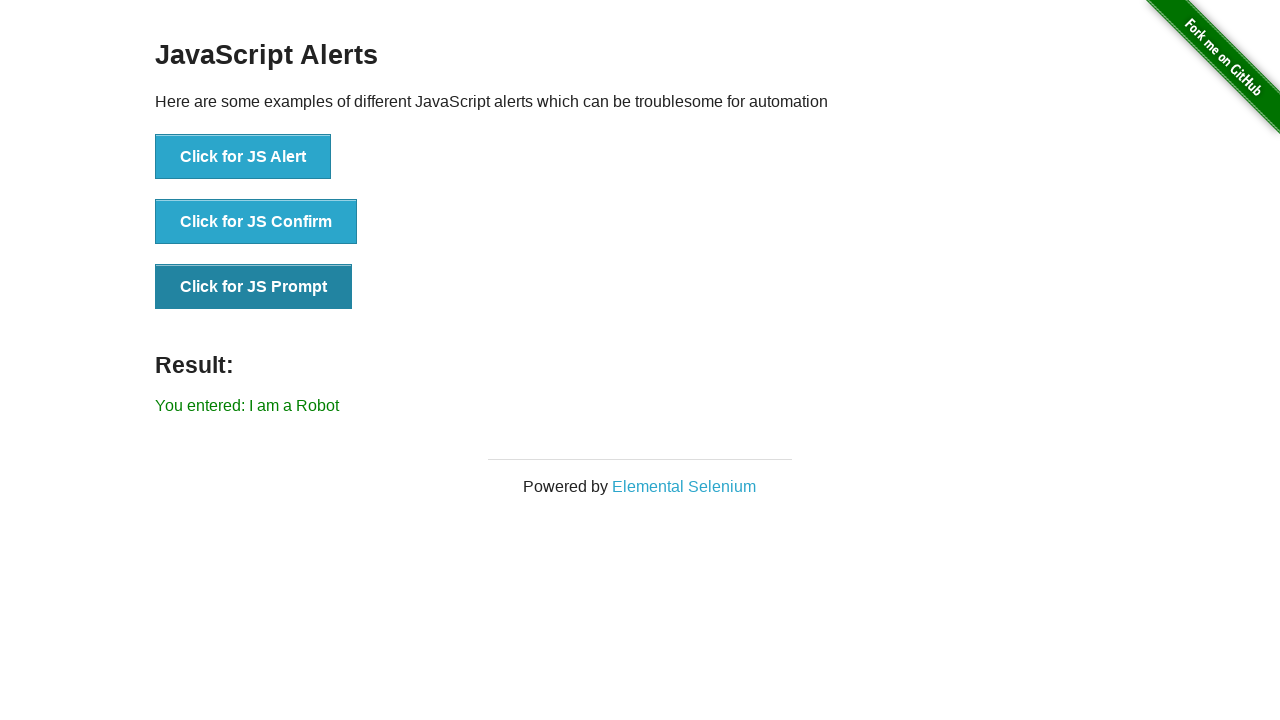

Printed result: You entered: I am a Robot
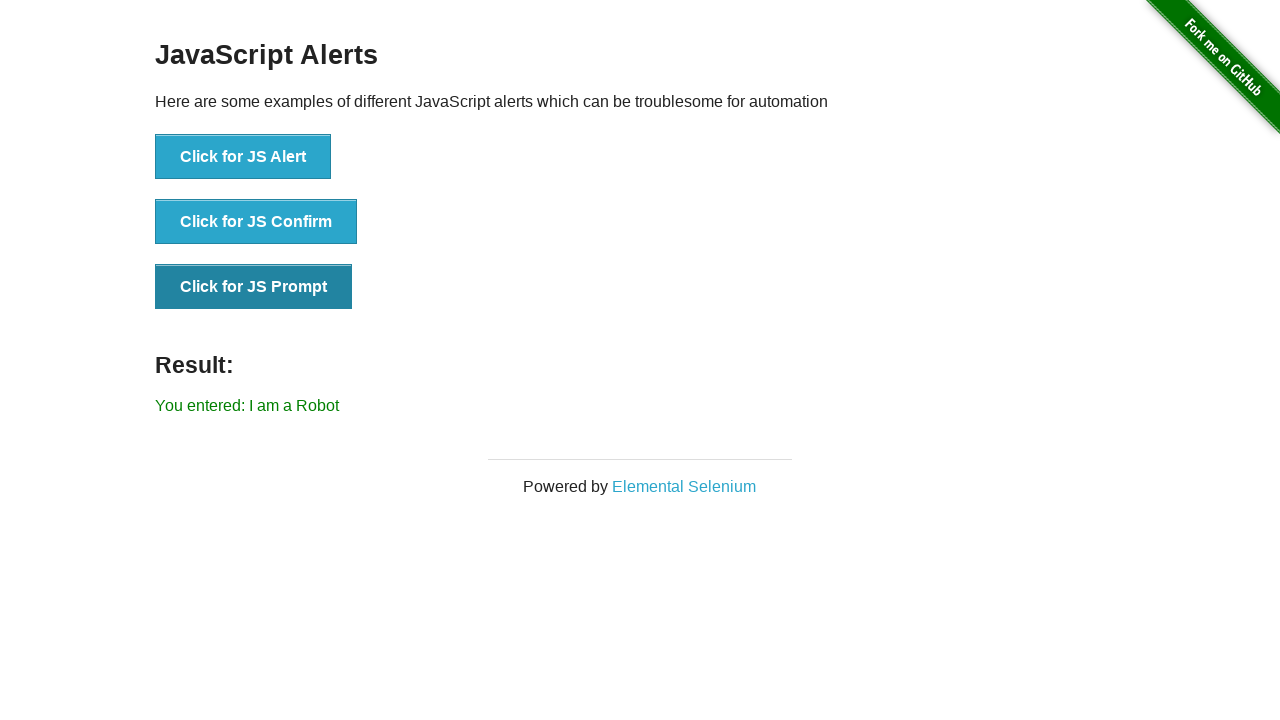

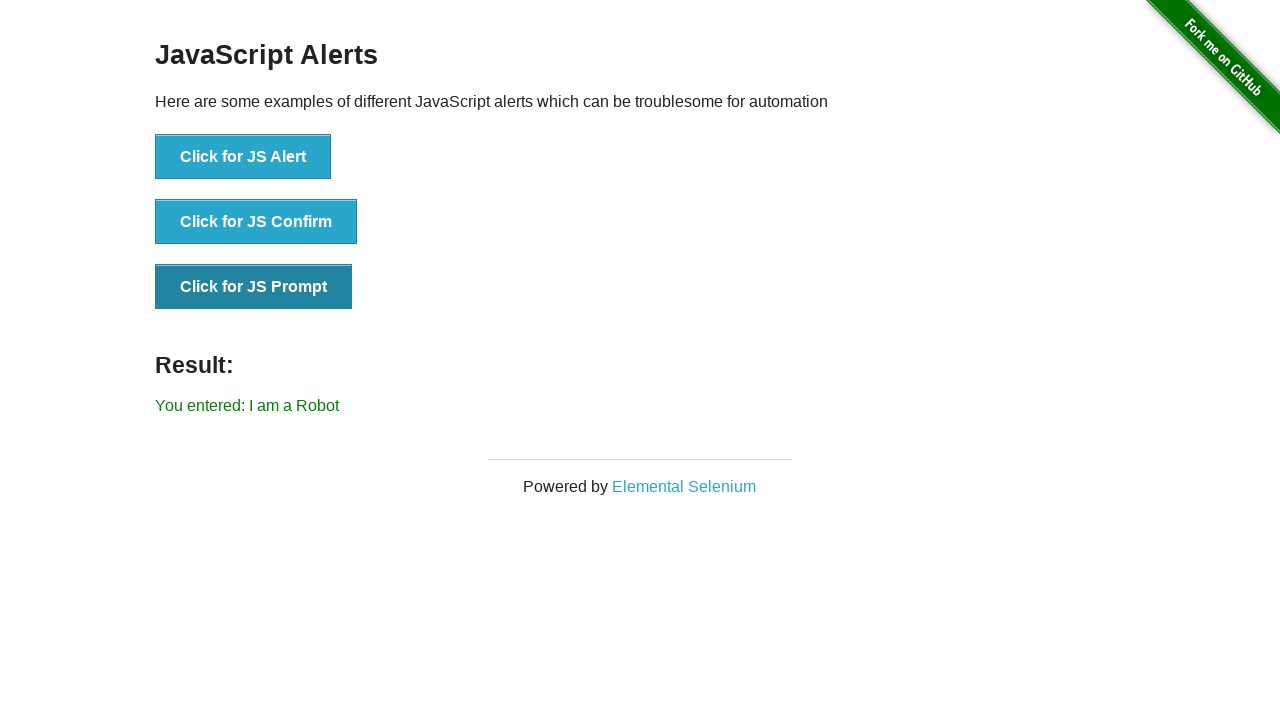